Tests handling of prompt alert by triggering it, entering text, and accepting it

Starting URL: https://demoqa.com/alerts

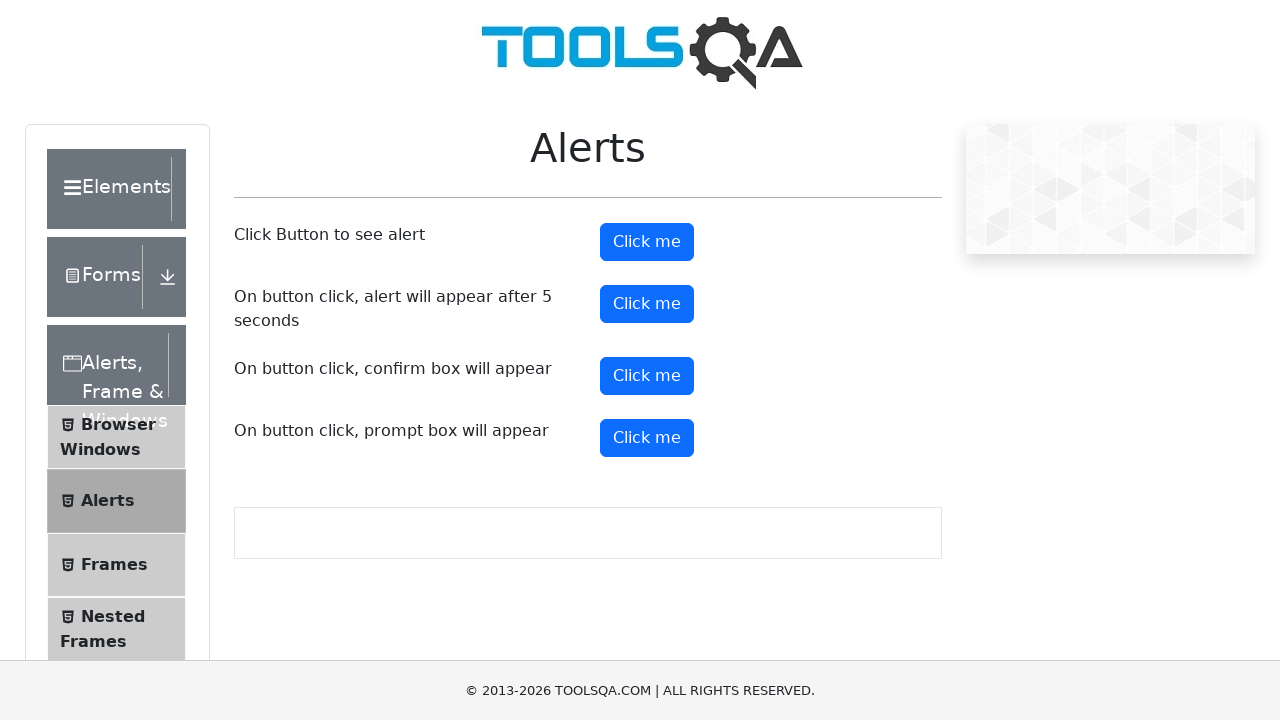

Clicked prompt alert button to trigger the alert at (647, 438) on #promtButton
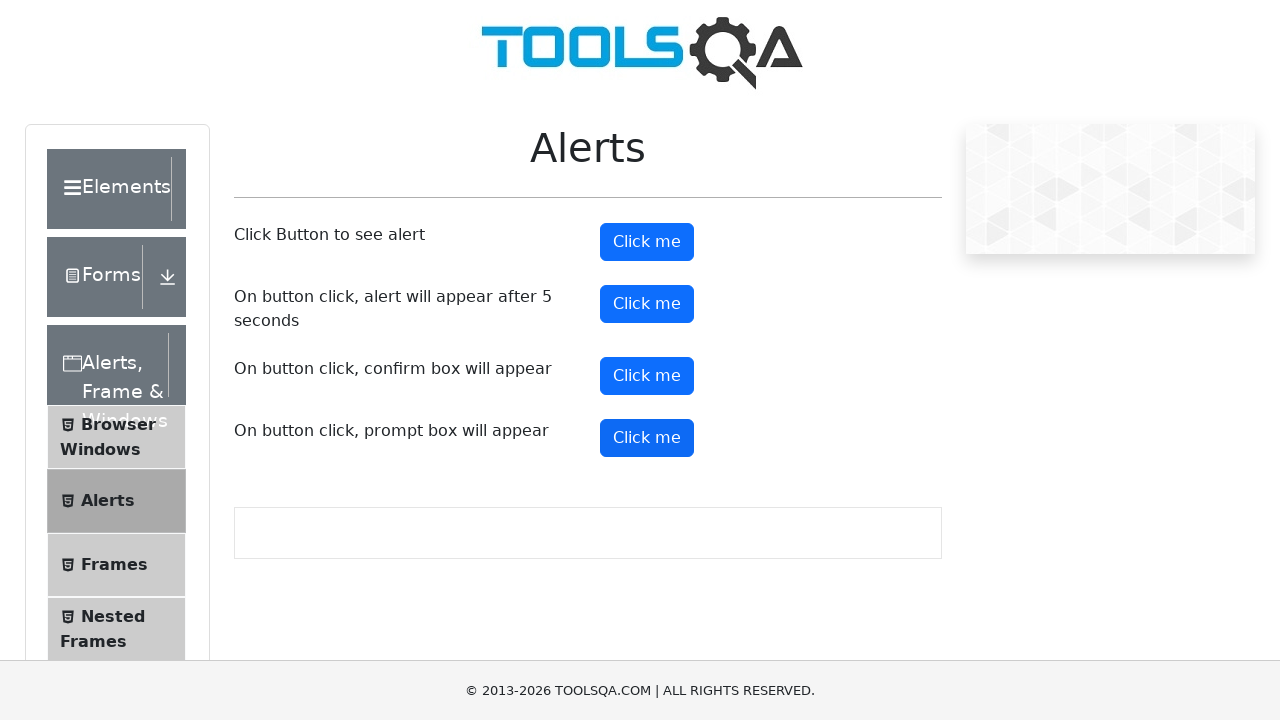

Set up dialog handler to accept prompt with text 'TestUser@001'
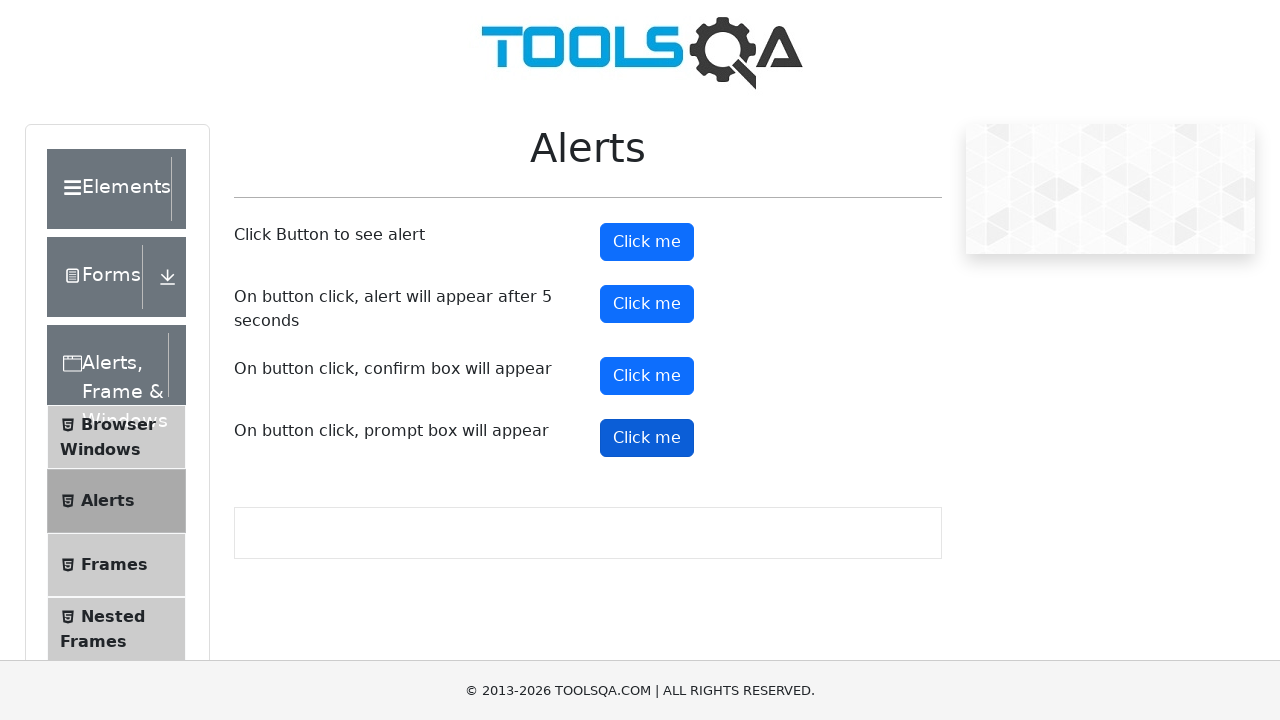

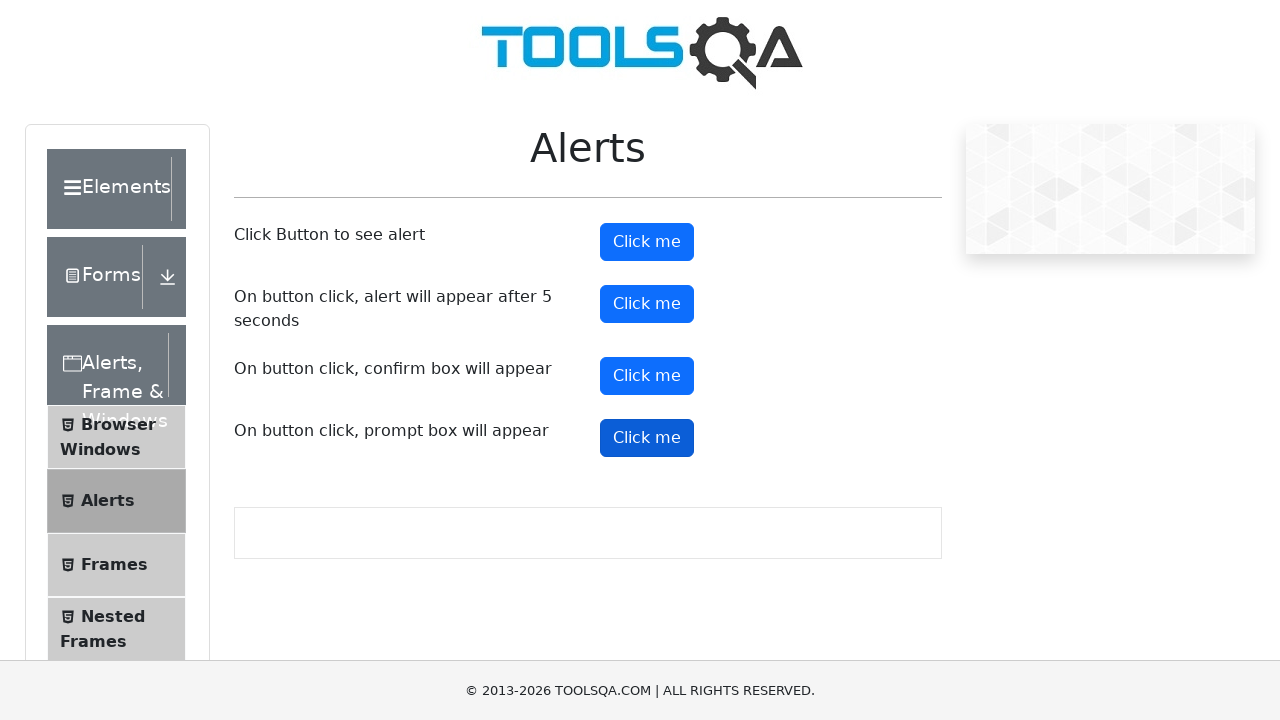